Tests navigation to a specific product detail page for Wireless Portable Charger

Starting URL: https://www.tesla.com/

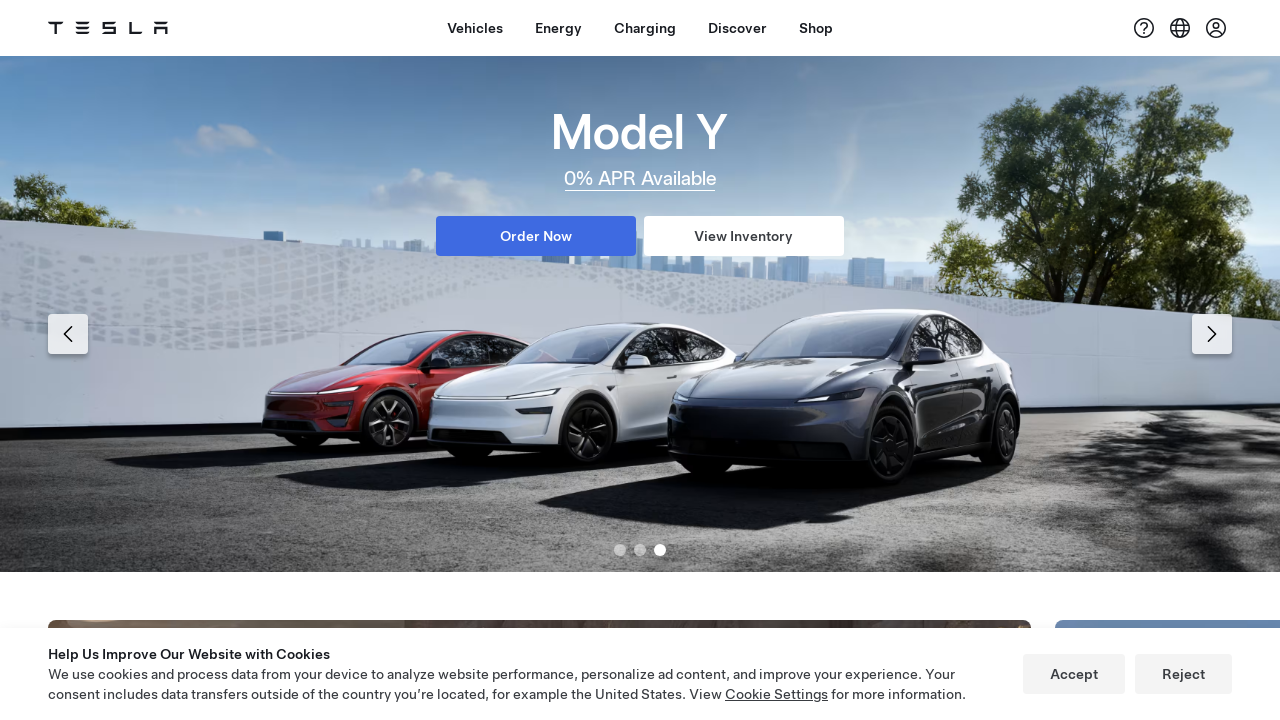

Clicked on Shop link at (816, 28) on (//span[contains(.,'Shop')])[1]
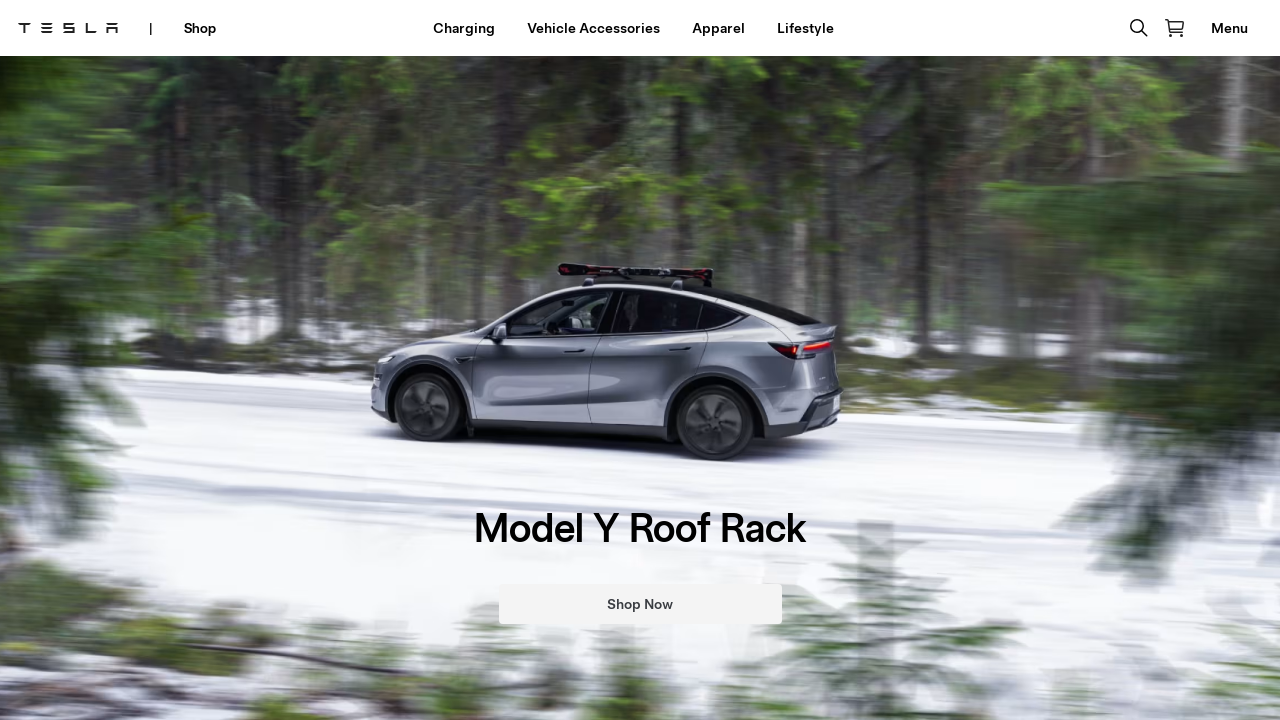

Clicked on Lifestyle category at (805, 28) on (//a[@href='/category/lifestyle'])[1]
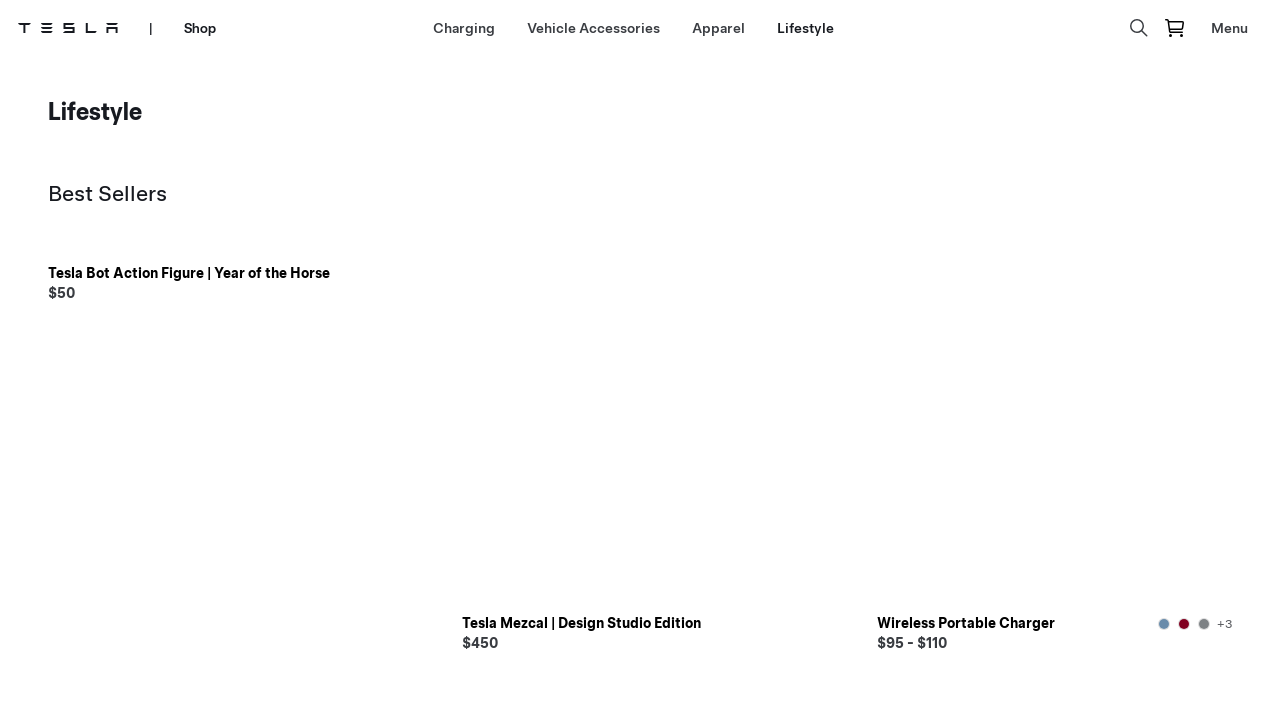

Navigated back to previous page
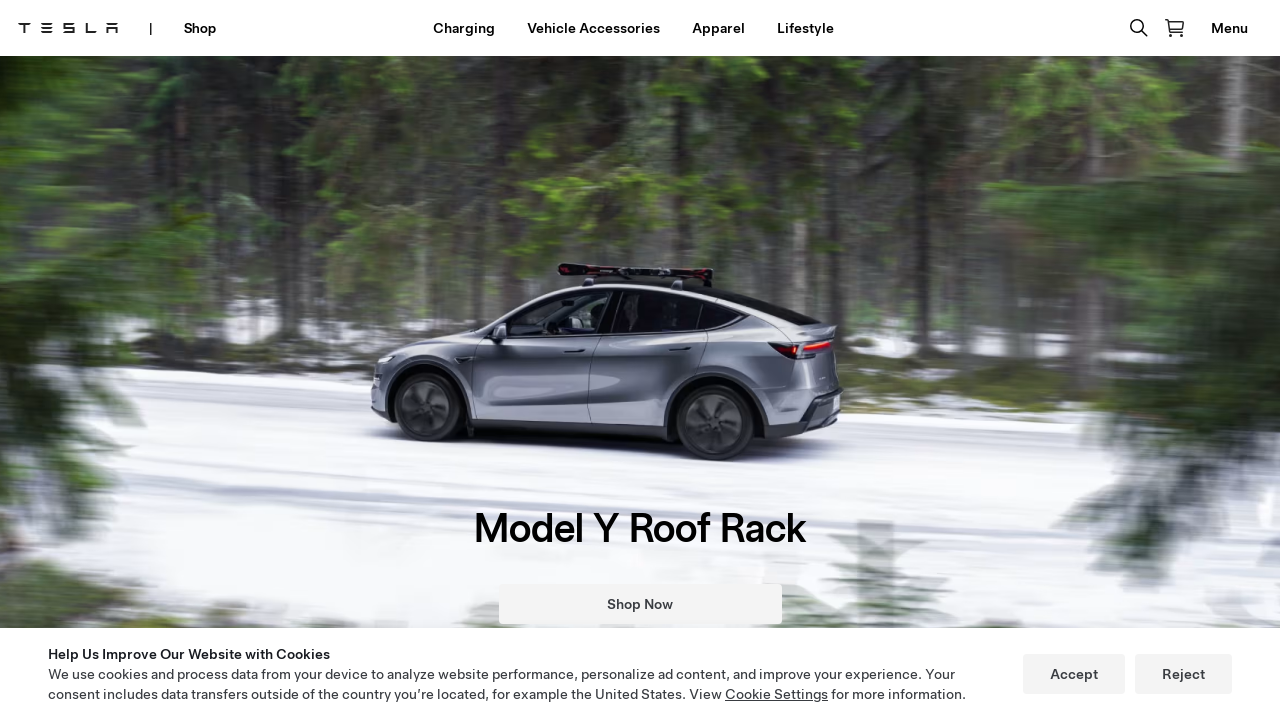

Navigated forward to Lifestyle category
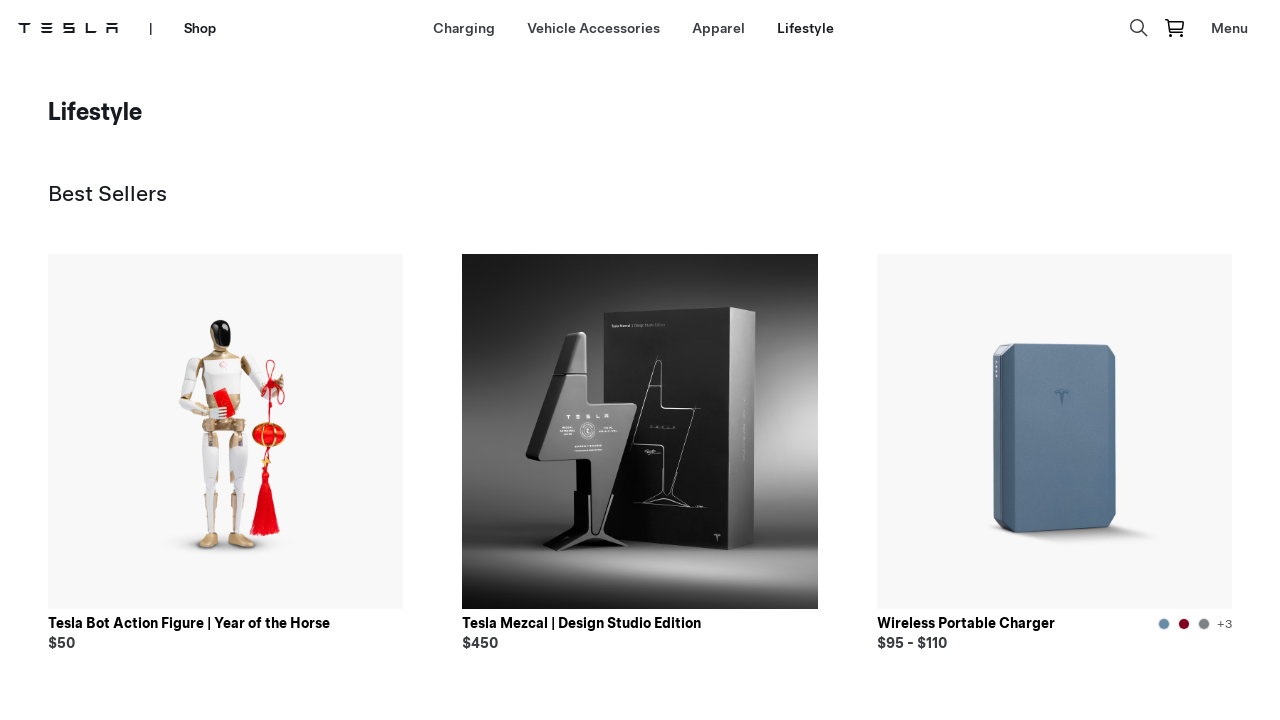

Scrolled down to view products
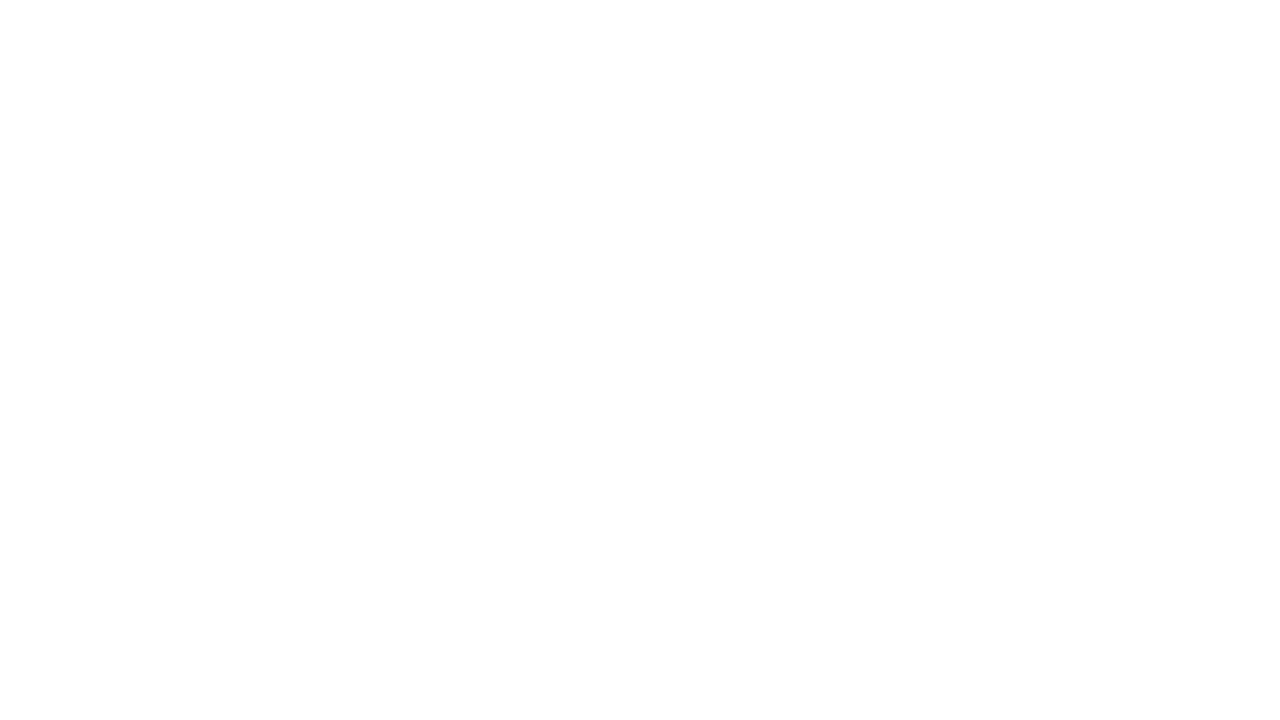

Wireless Portable Charger product link is visible
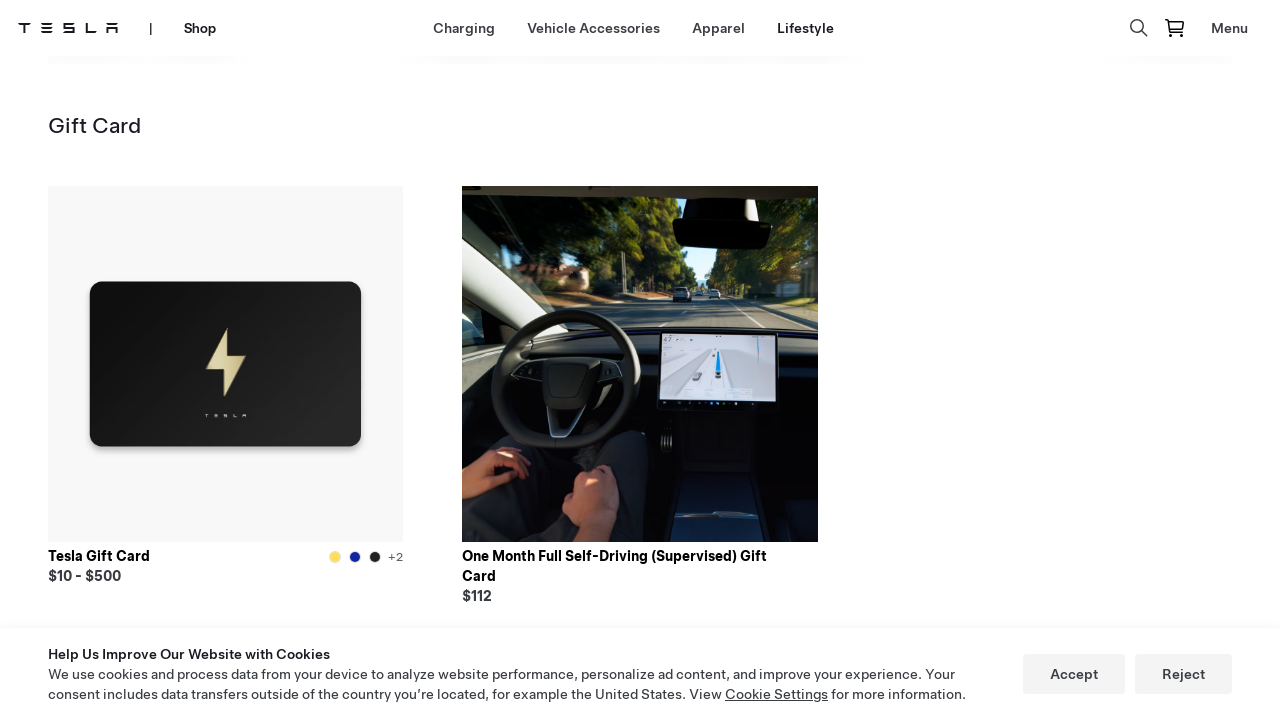

Clicked on Wireless Portable Charger product at (966, 360) on (//a[contains(.,'Wireless Portable Charger')])[1]
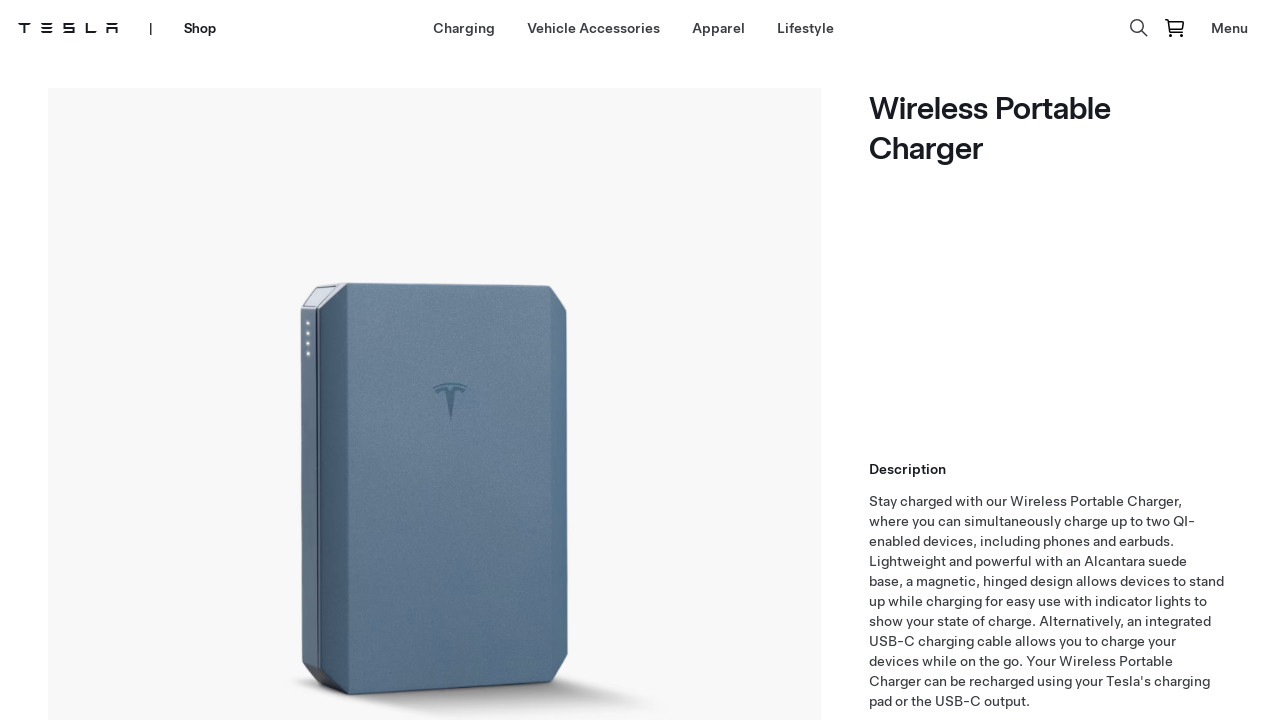

Product detail page loaded with Wireless Portable Charger heading
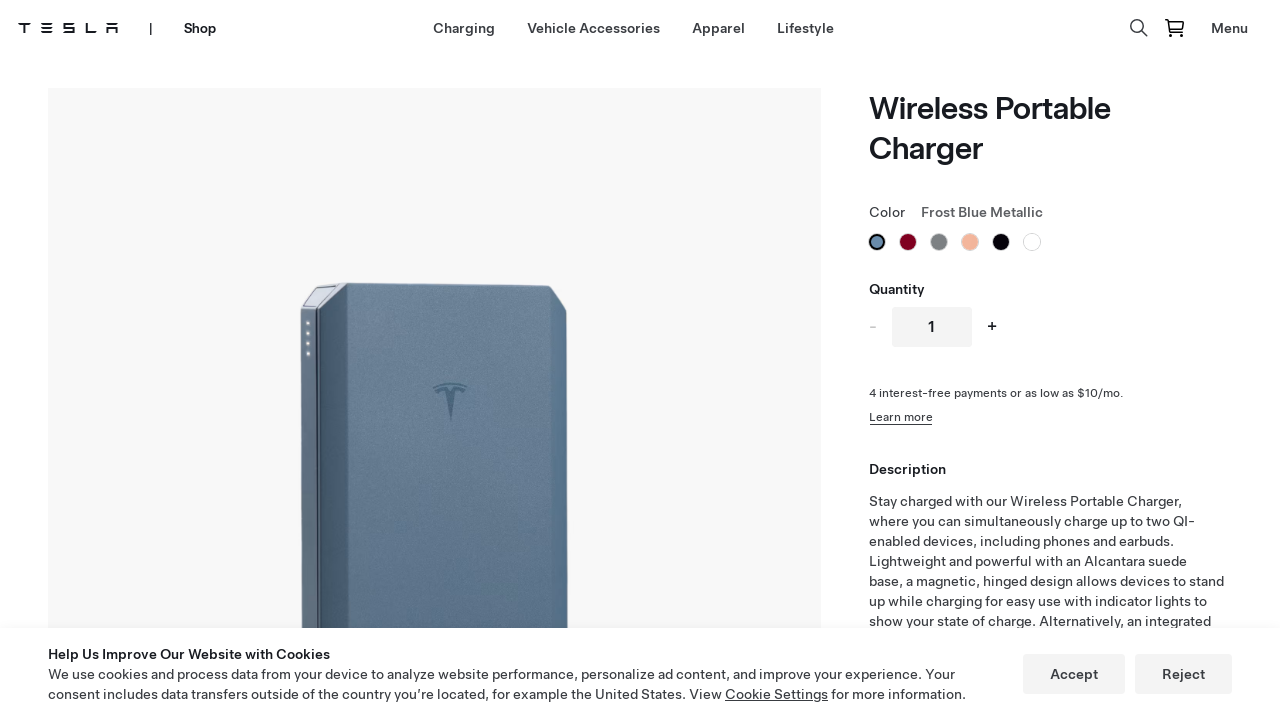

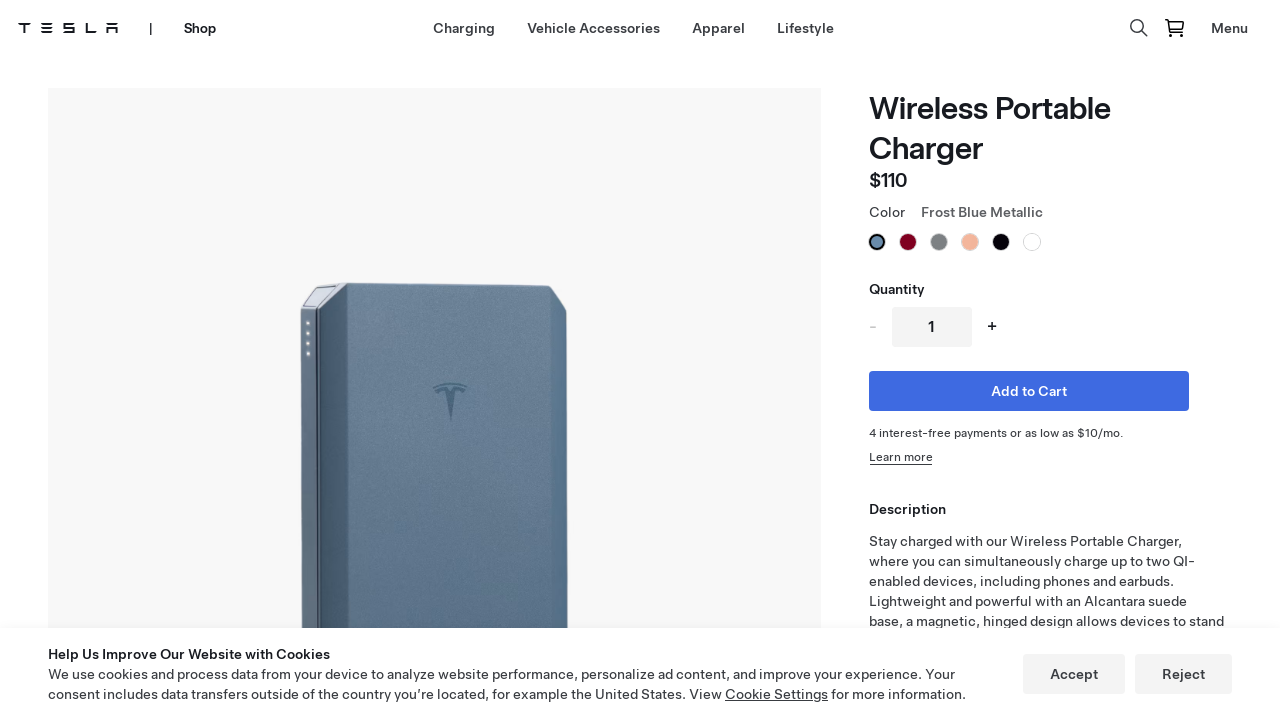